Tests list box functionality by selecting an option from a dropdown menu by its index position

Starting URL: https://techcanvass.com/Examples/multi-select.html

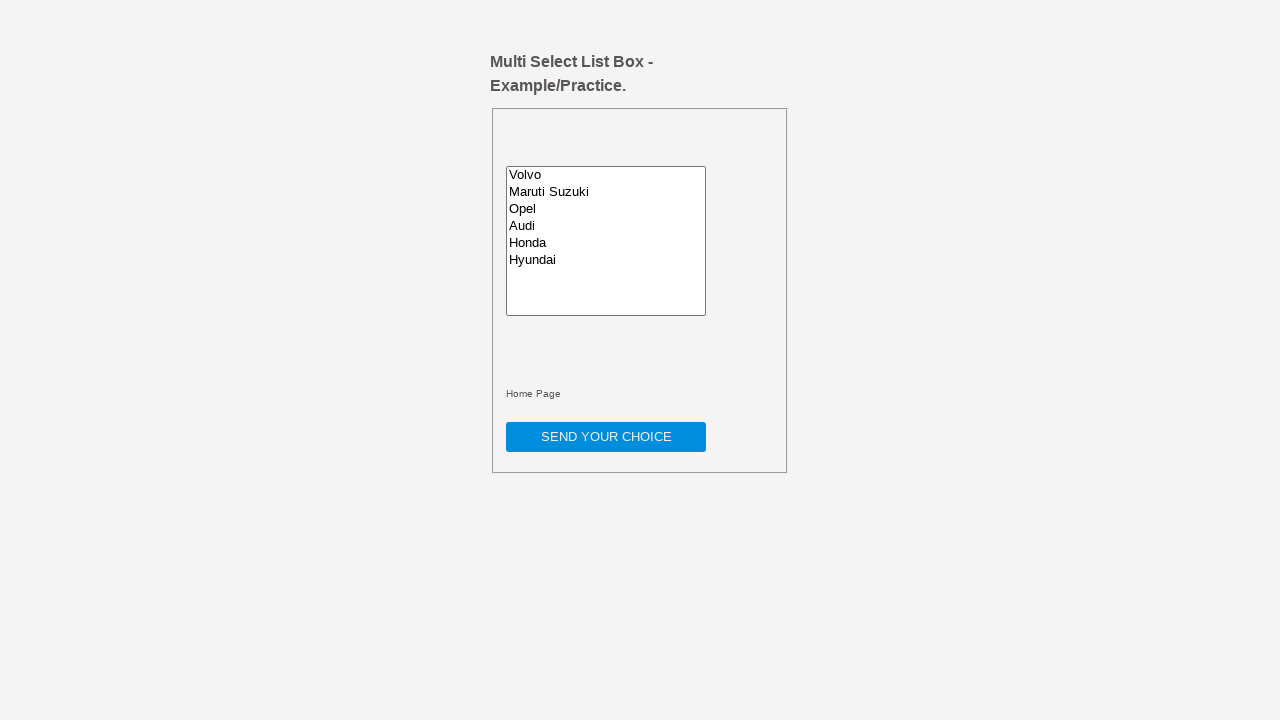

Located all option elements in the select dropdown
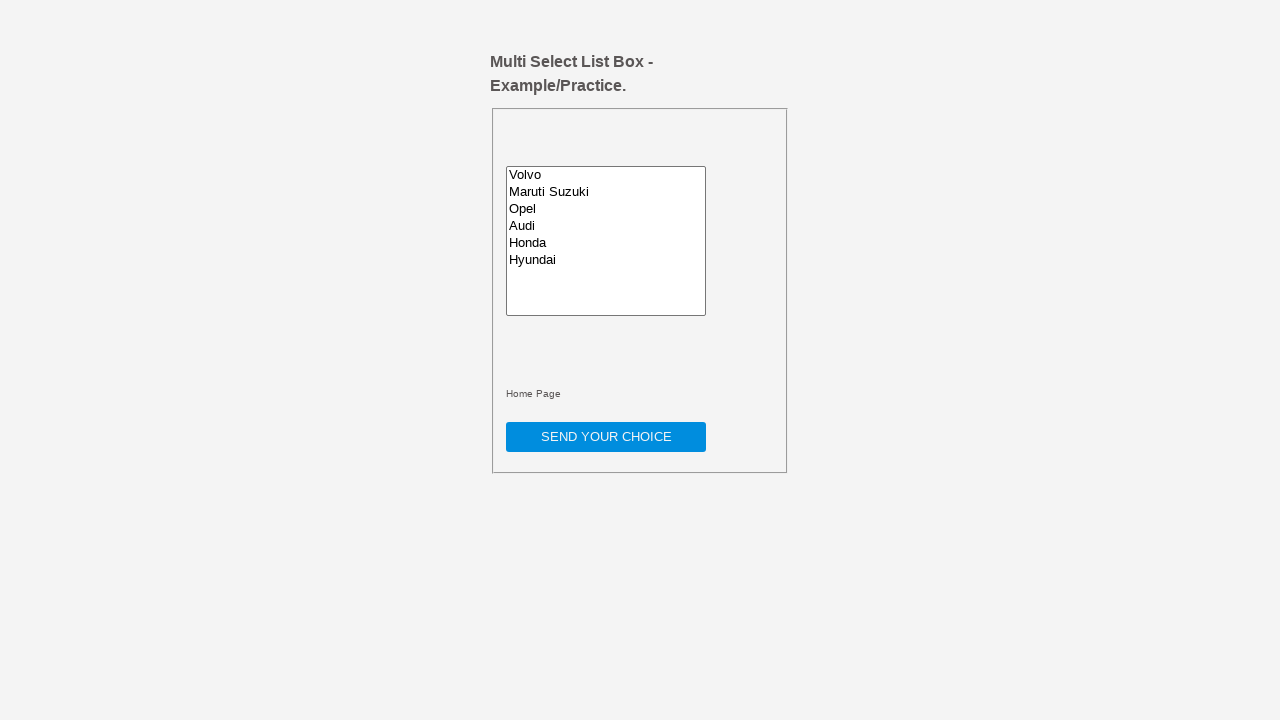

Retrieved the value attribute of the 3rd option (index 2)
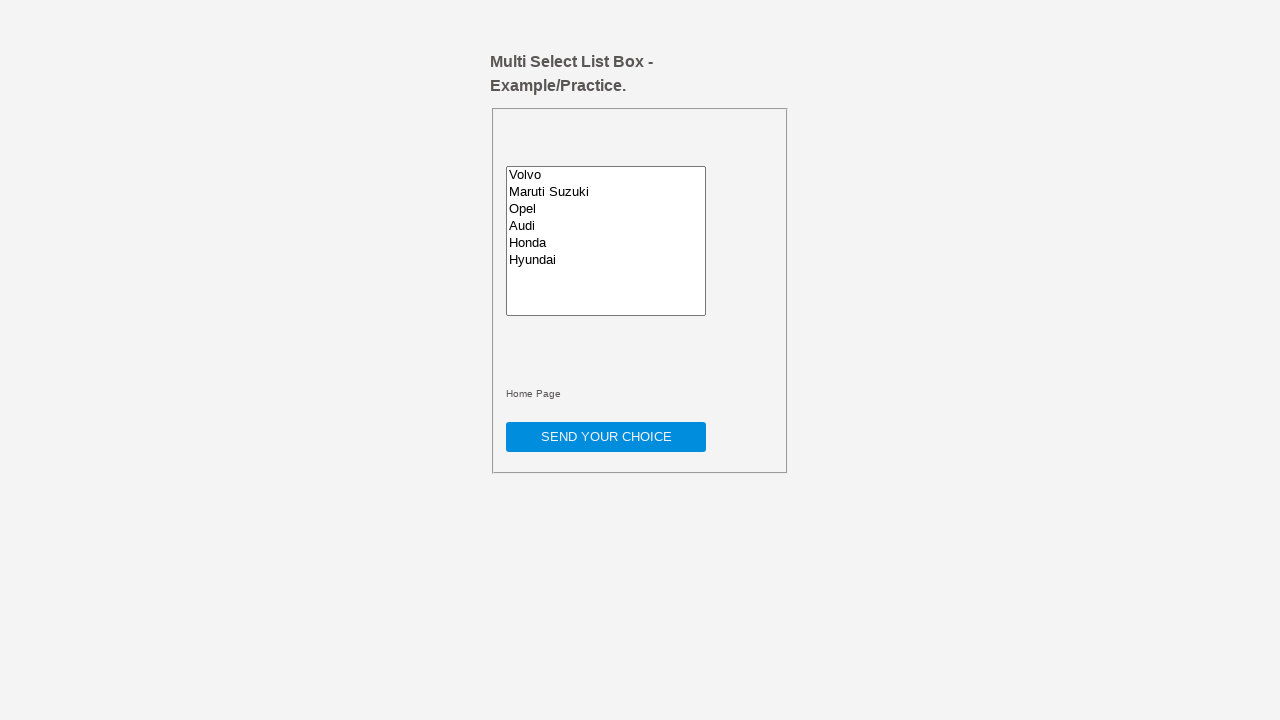

Selected option from dropdown by its value on select
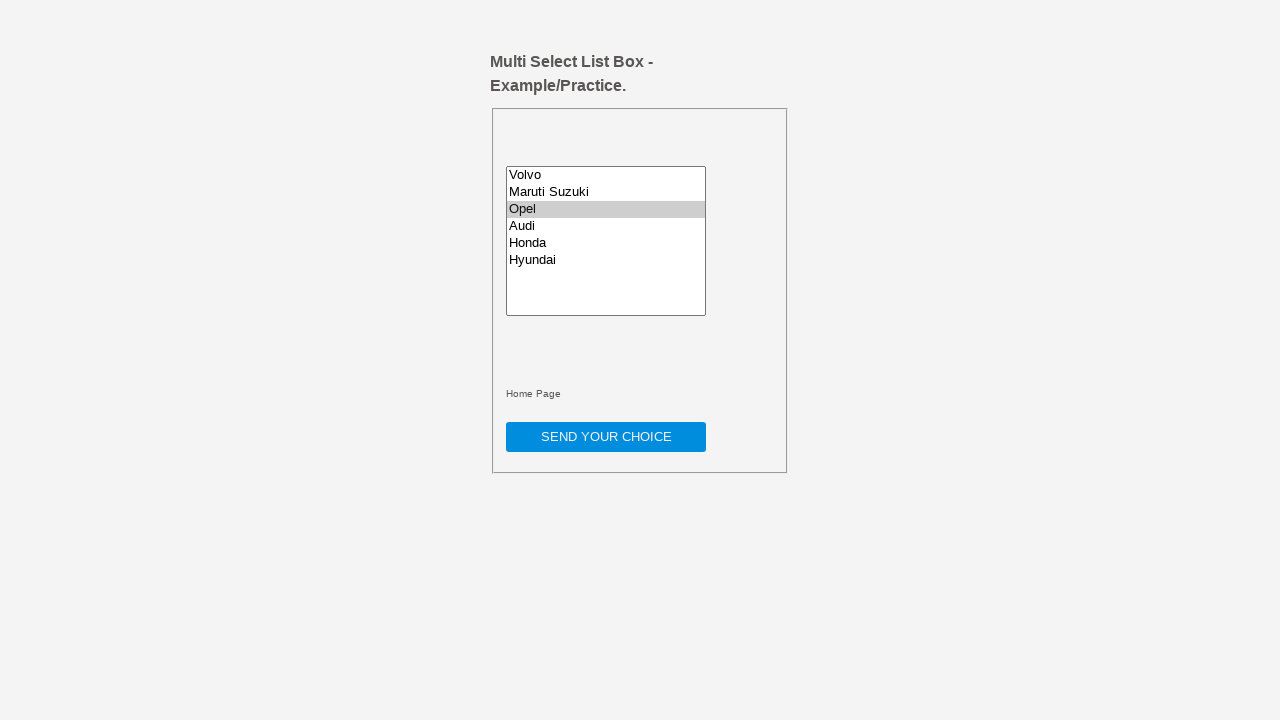

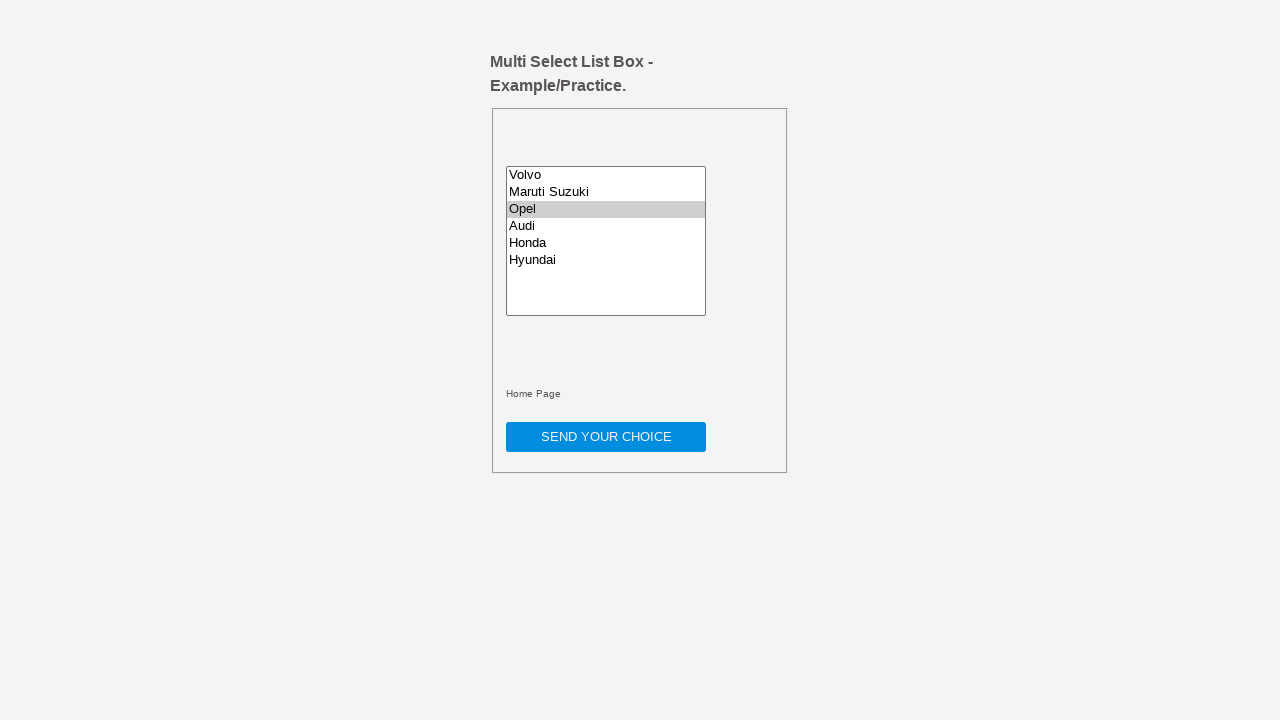